Opens a new tab, navigates to a course page to extract a course name, switches back to the original tab and fills the extracted course name into a form field

Starting URL: https://rahulshettyacademy.com/angularpractice/

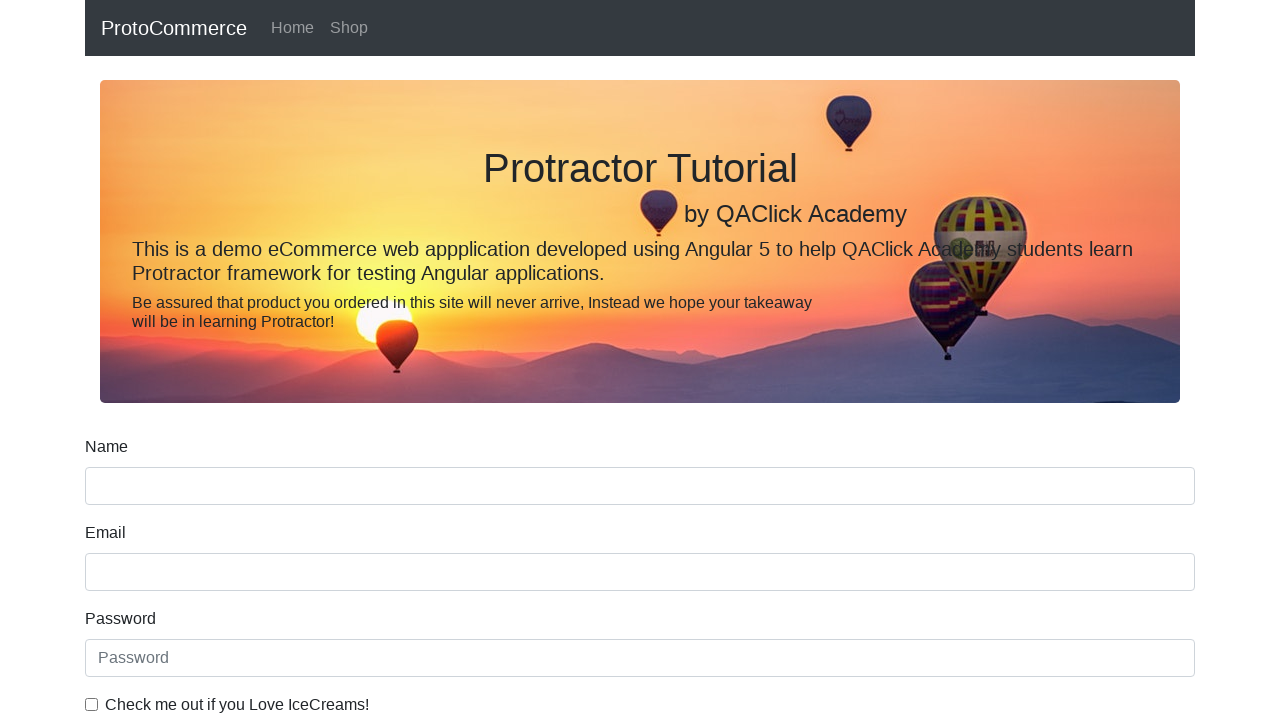

Opened a new tab
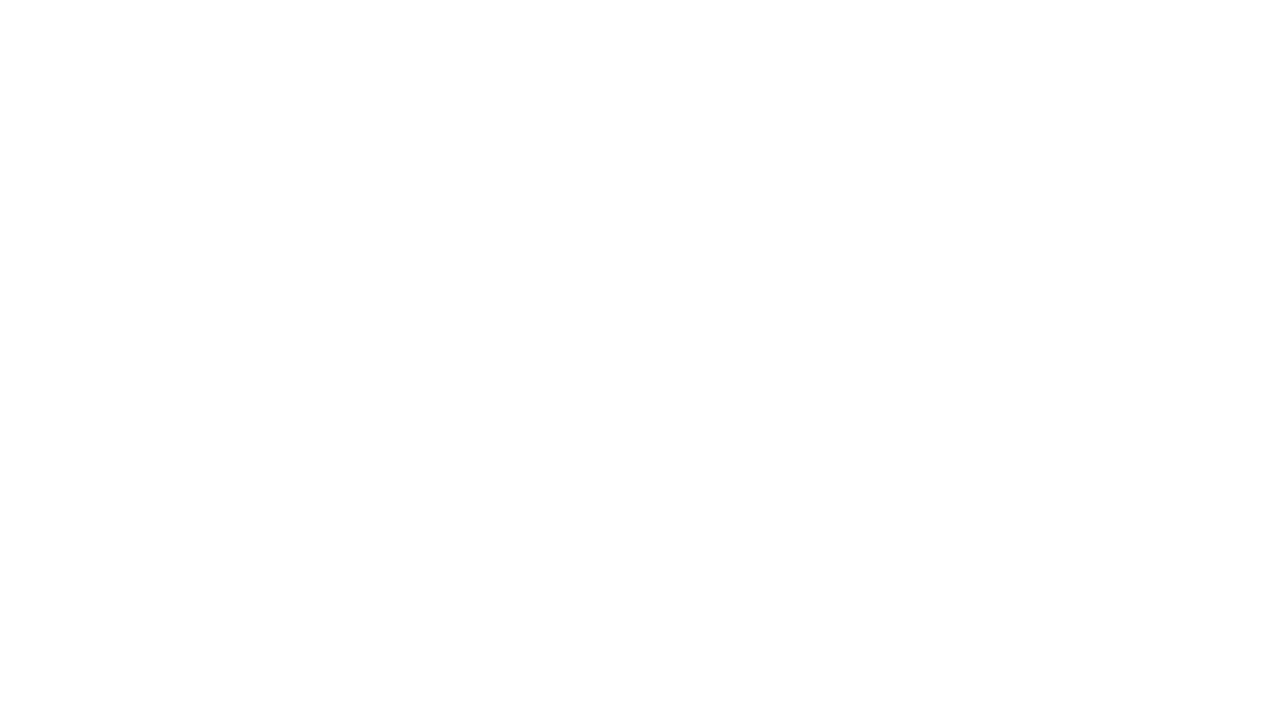

Navigated to Rahul Shetty Academy home page in new tab
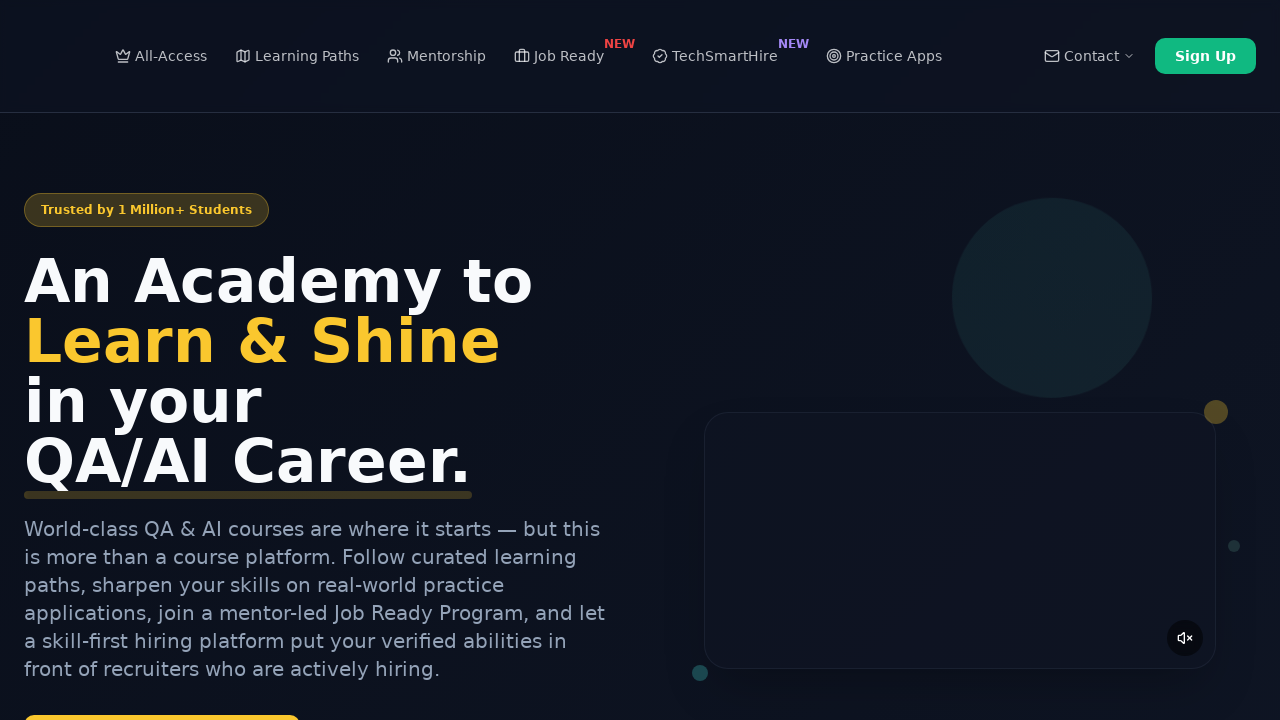

Located all course links on the page
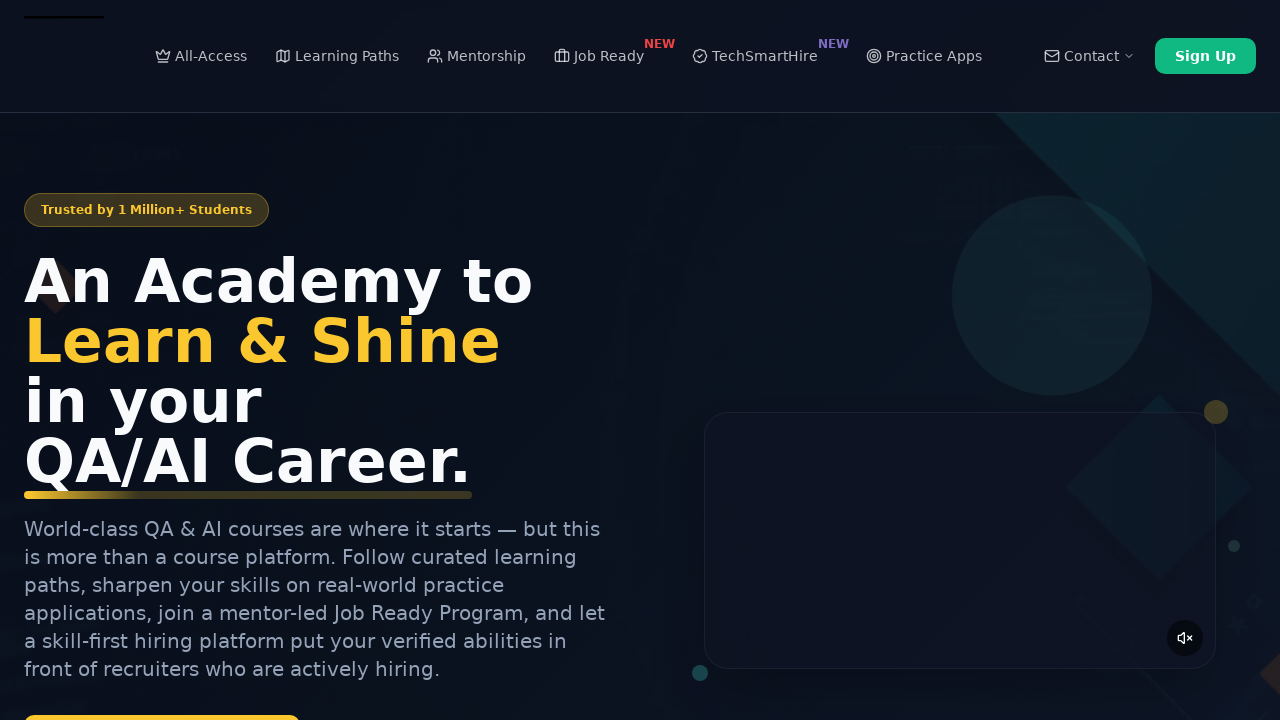

Extracted course name from second link: 'Playwright Testing'
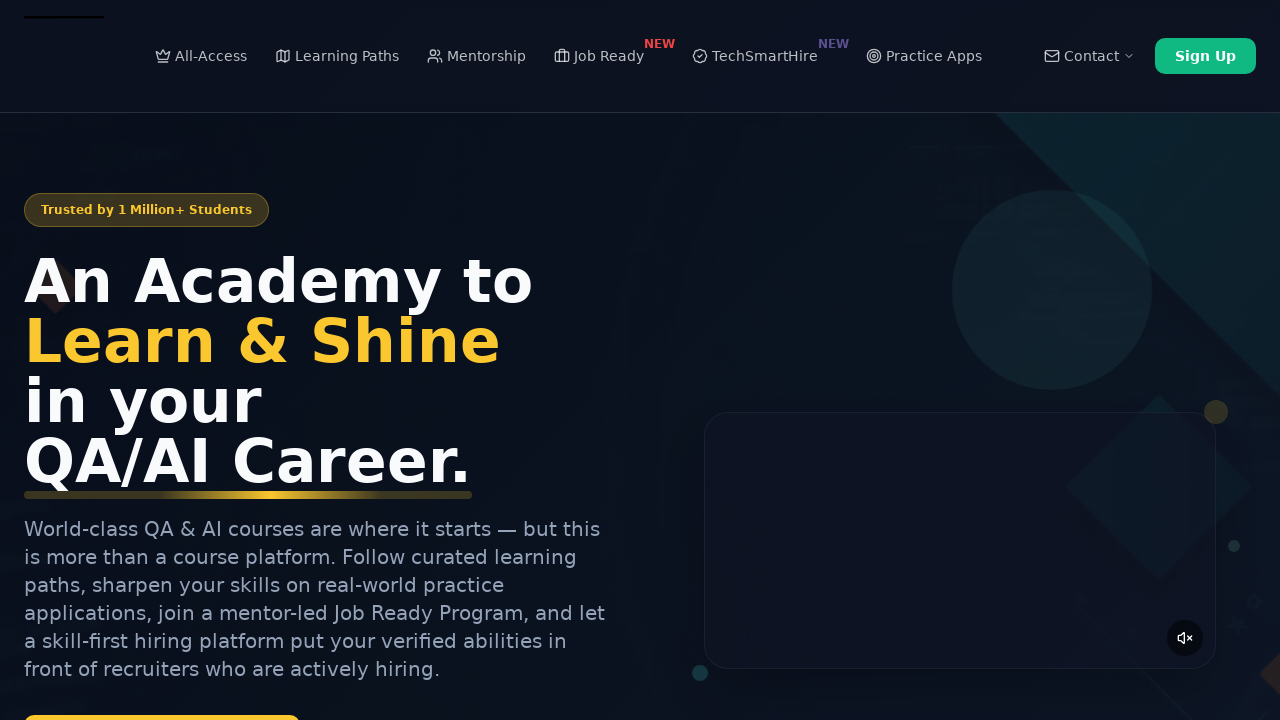

Closed the new tab
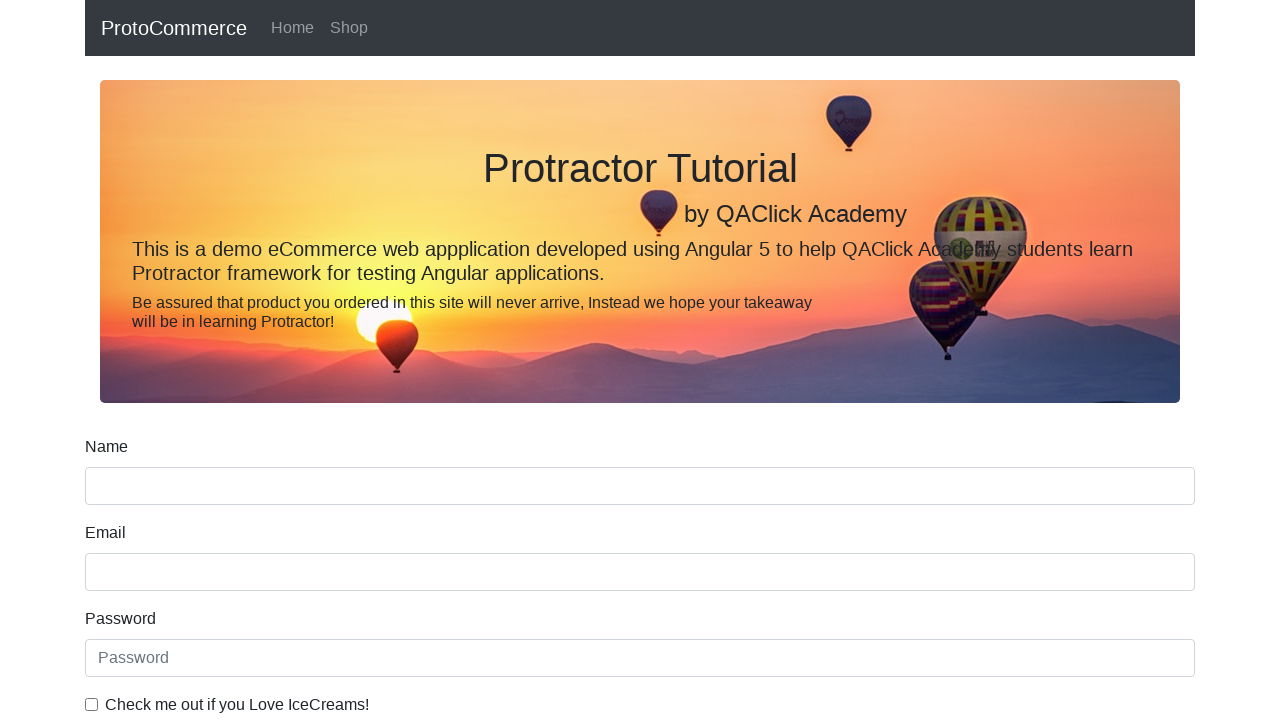

Filled course name field with 'Playwright Testing' on original page on input[name='name']
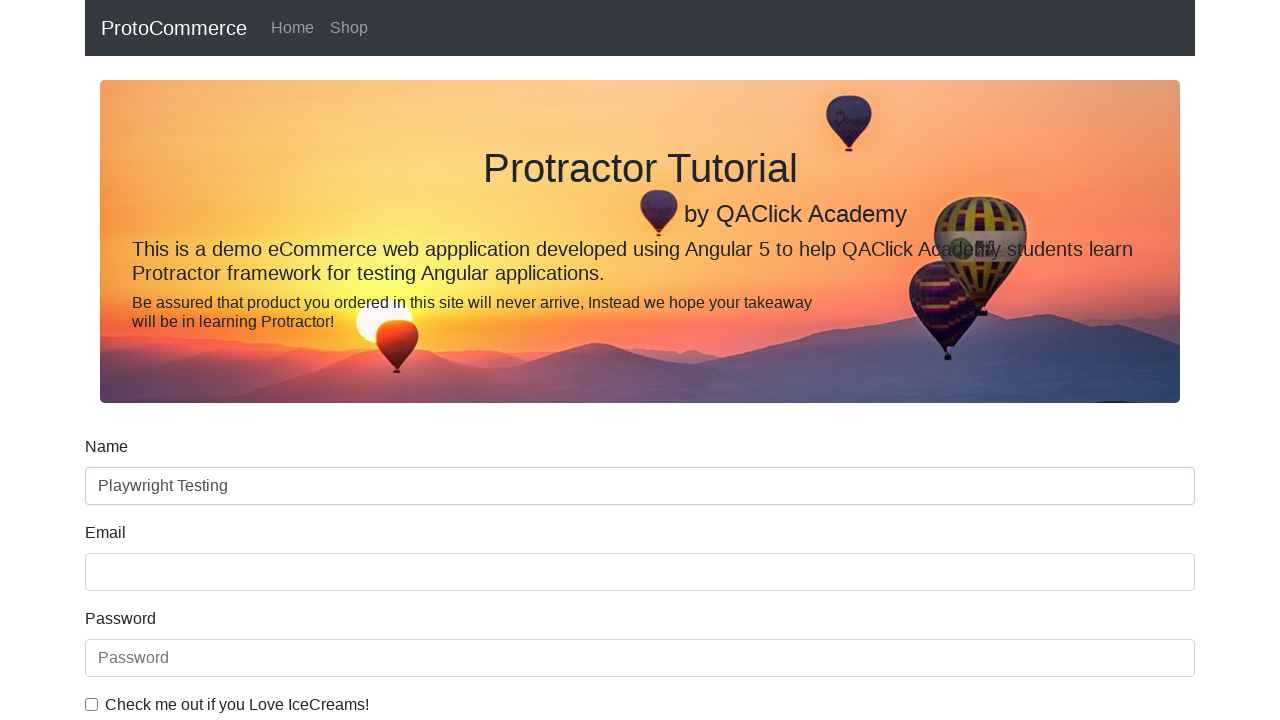

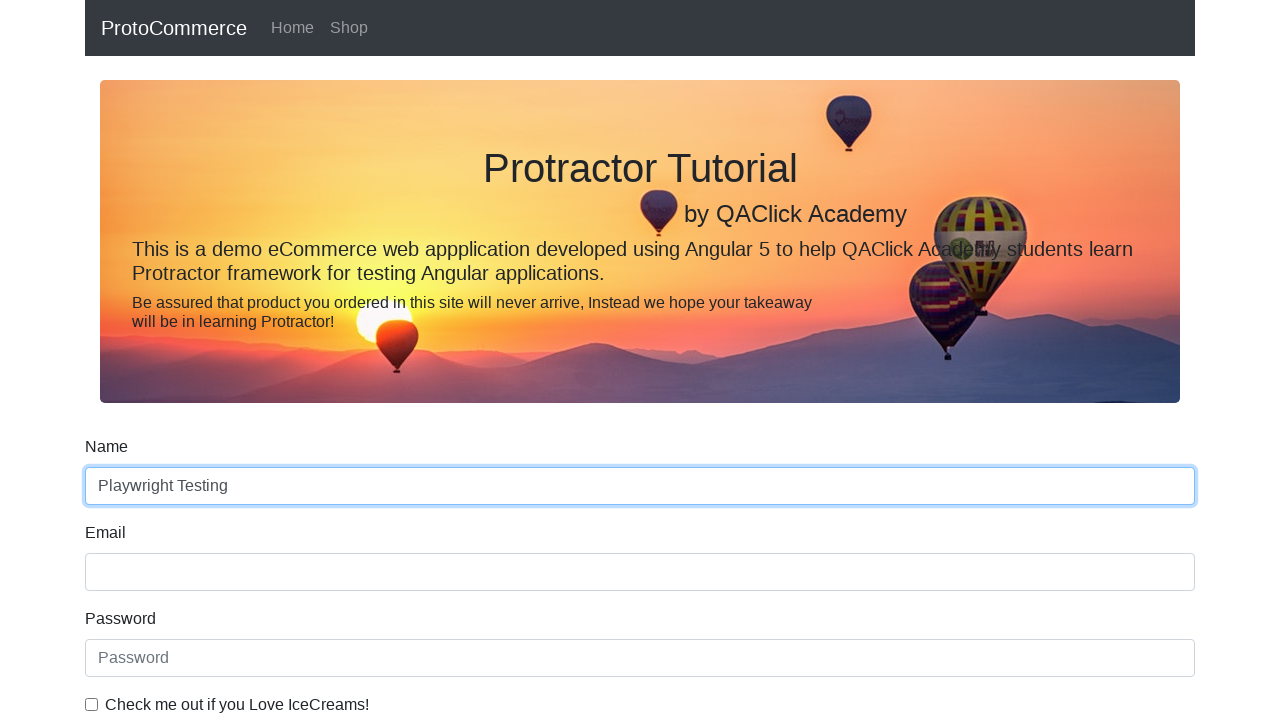